Tests retrieving attribute values from elements using different methods and verifying the Hide button value attribute

Starting URL: https://rahulshettyacademy.com/AutomationPractice/

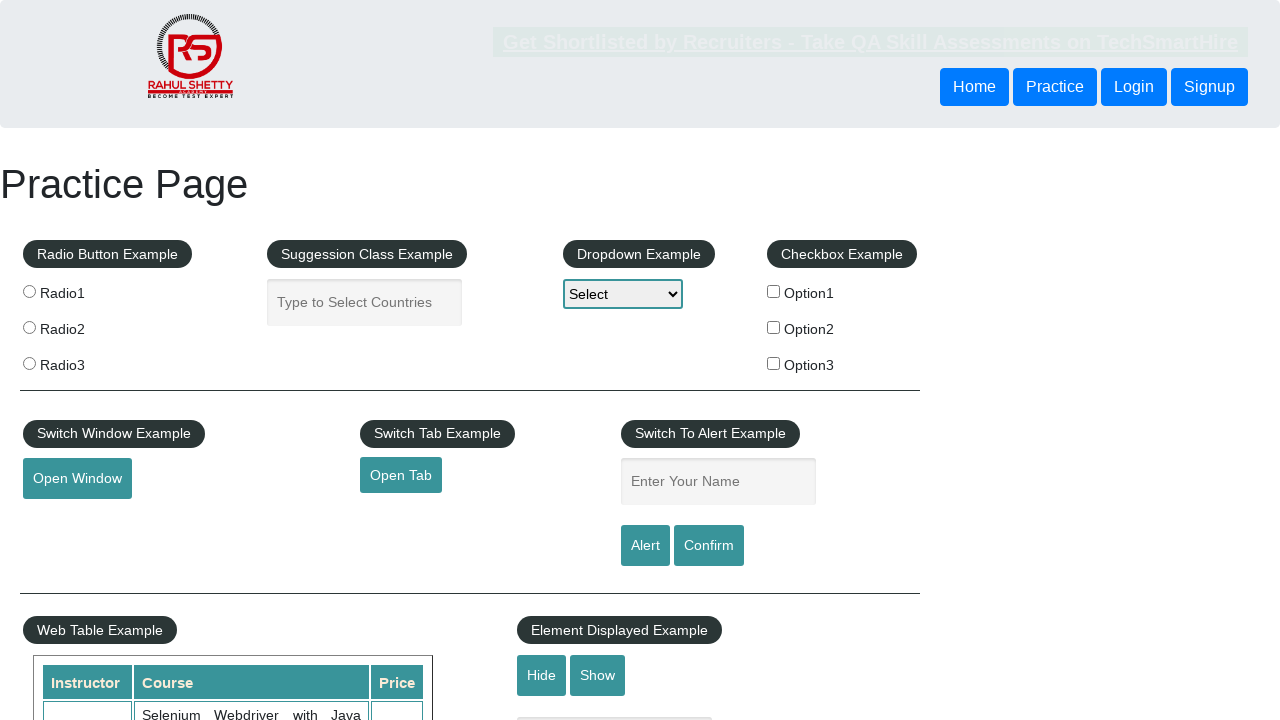

Located the hide button element with ID 'hide-textbox'
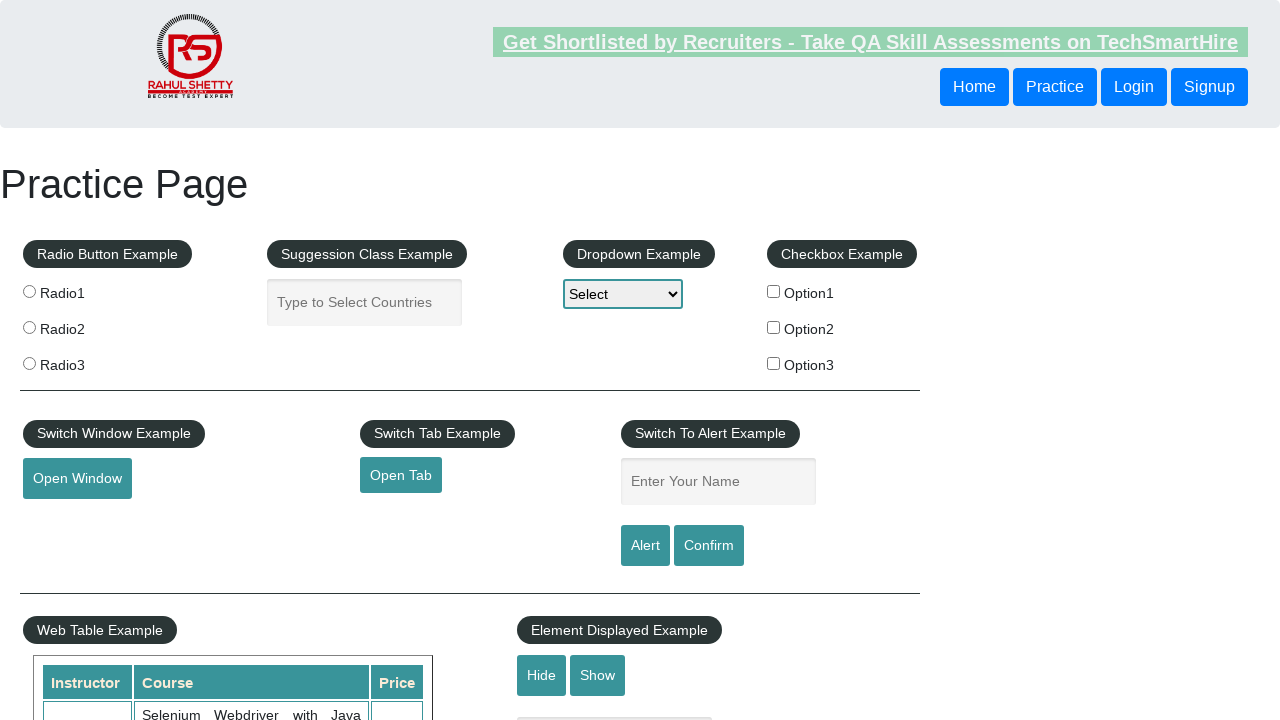

Verified that the hide button's value attribute equals 'Hide'
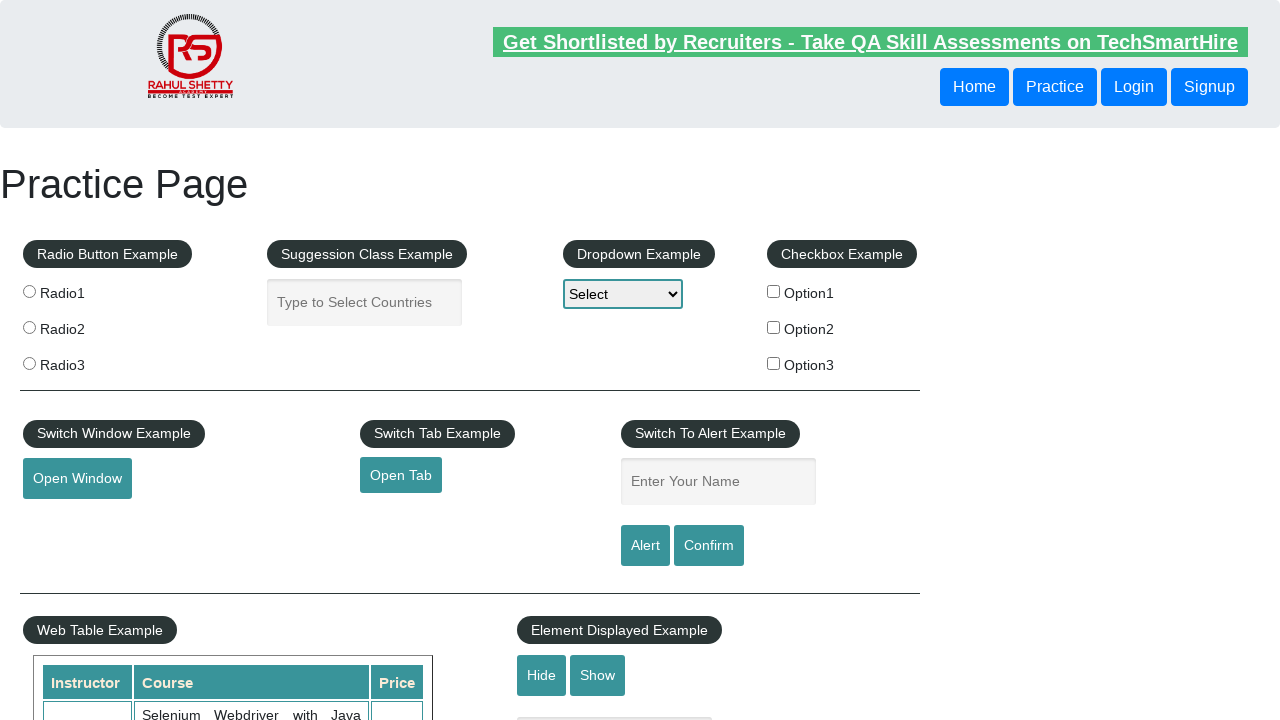

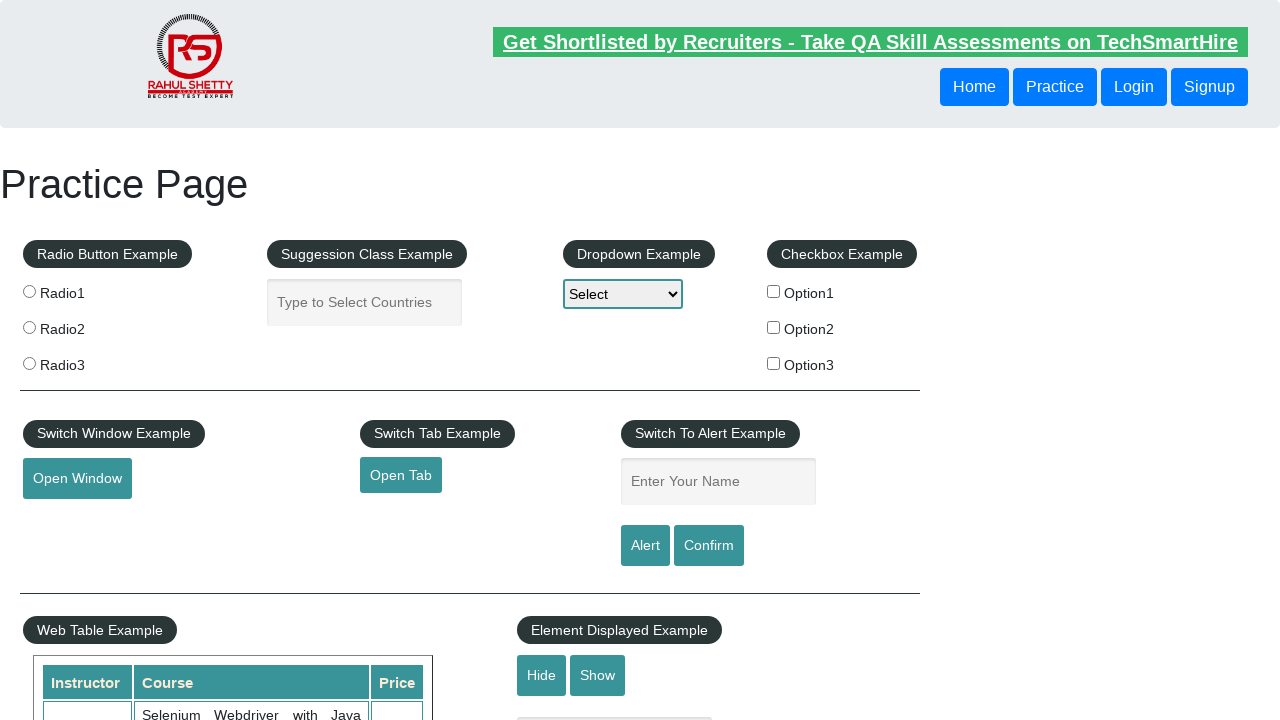